Navigates to the Selenium downloads page and clicks on the first "API Docs" link using an indexed XPath selector.

Starting URL: https://www.selenium.dev/downloads/

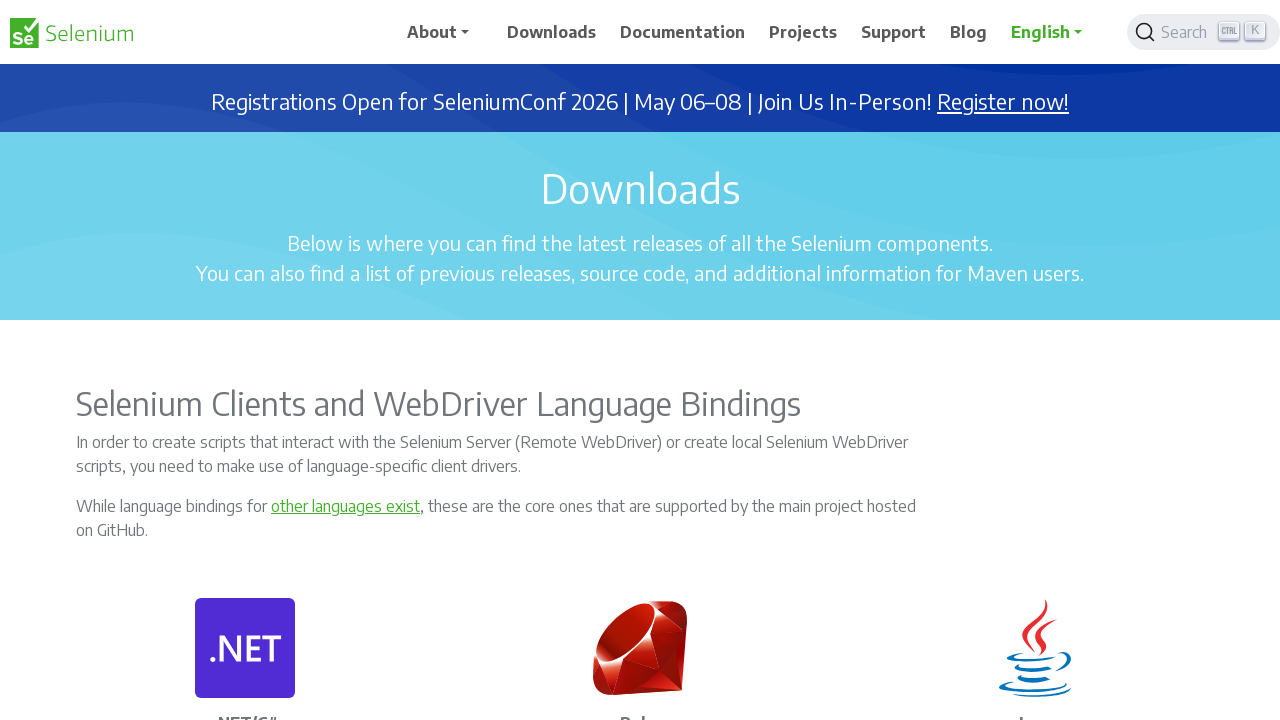

Navigated to Selenium downloads page
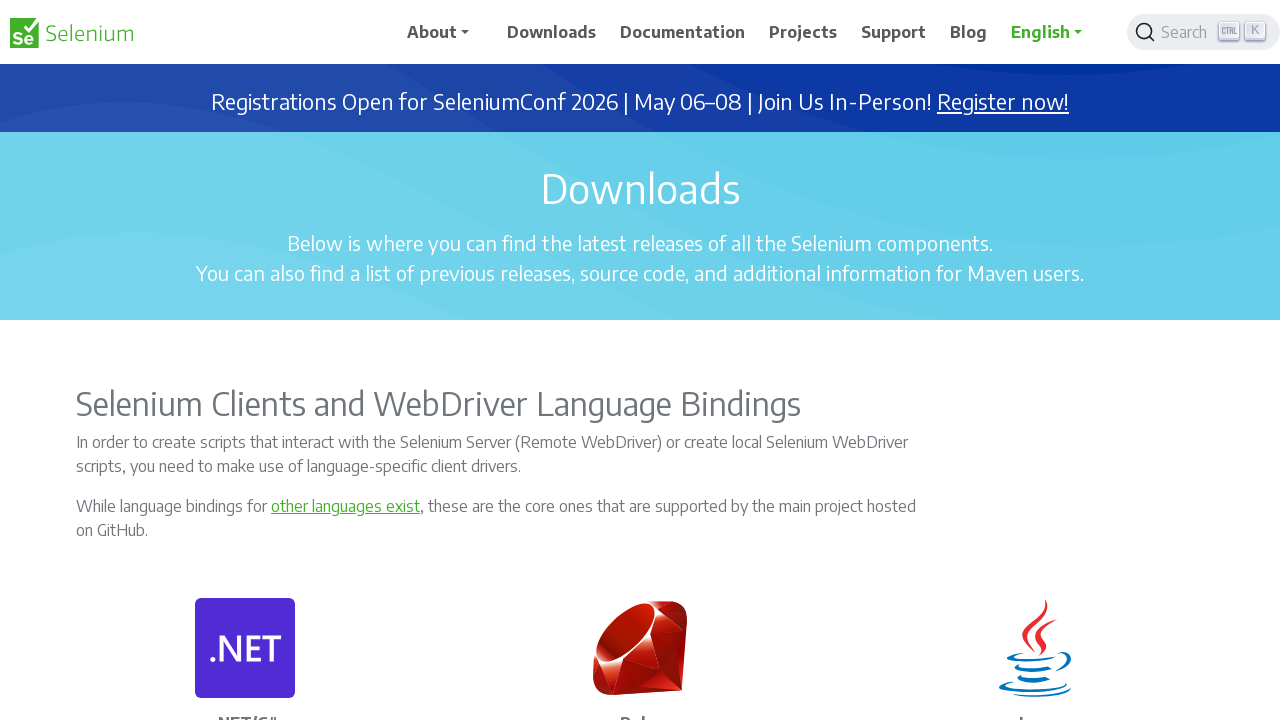

Page loaded and DOM content ready
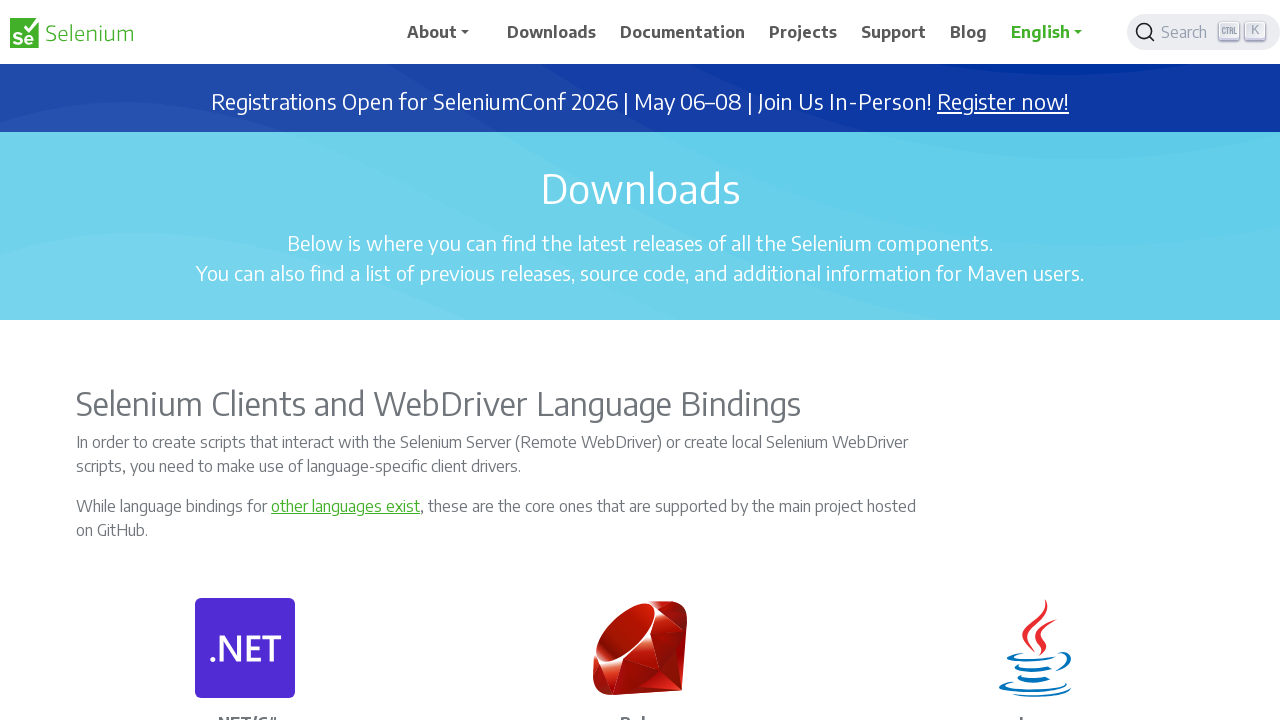

Clicked on the first 'API Docs' link using indexed XPath selector at (245, 360) on xpath=//a[.='API Docs'][1]
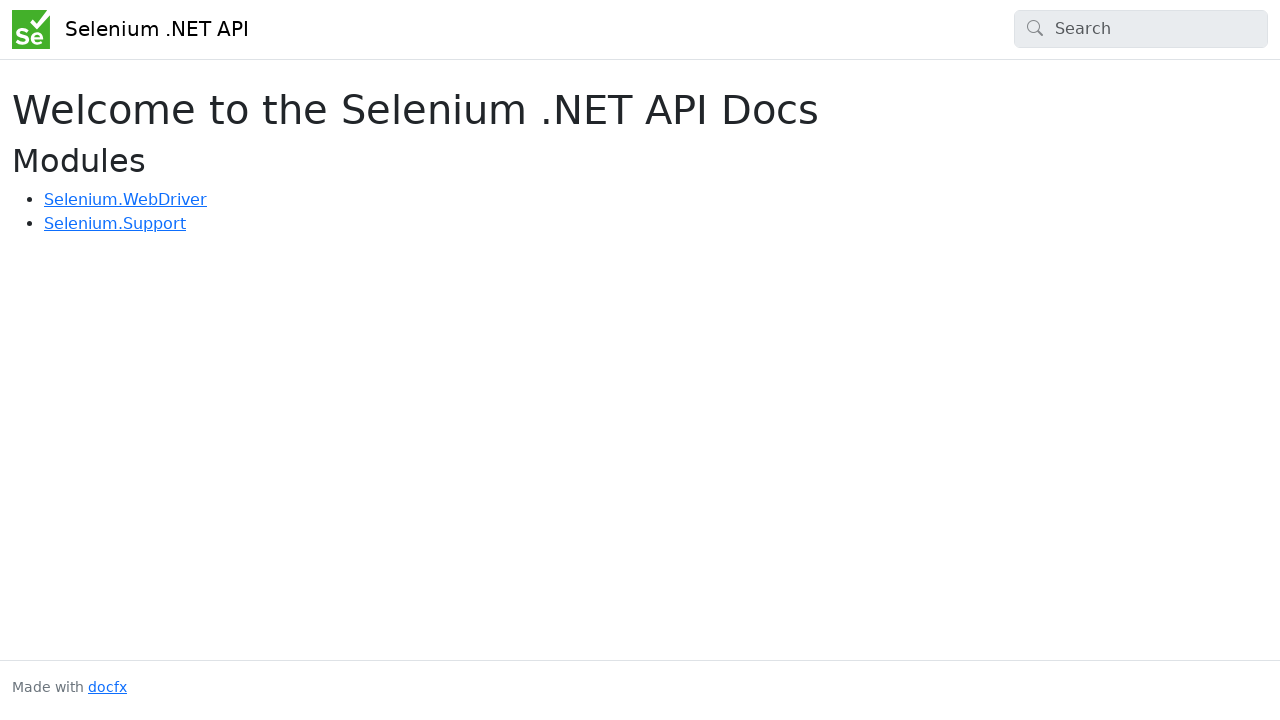

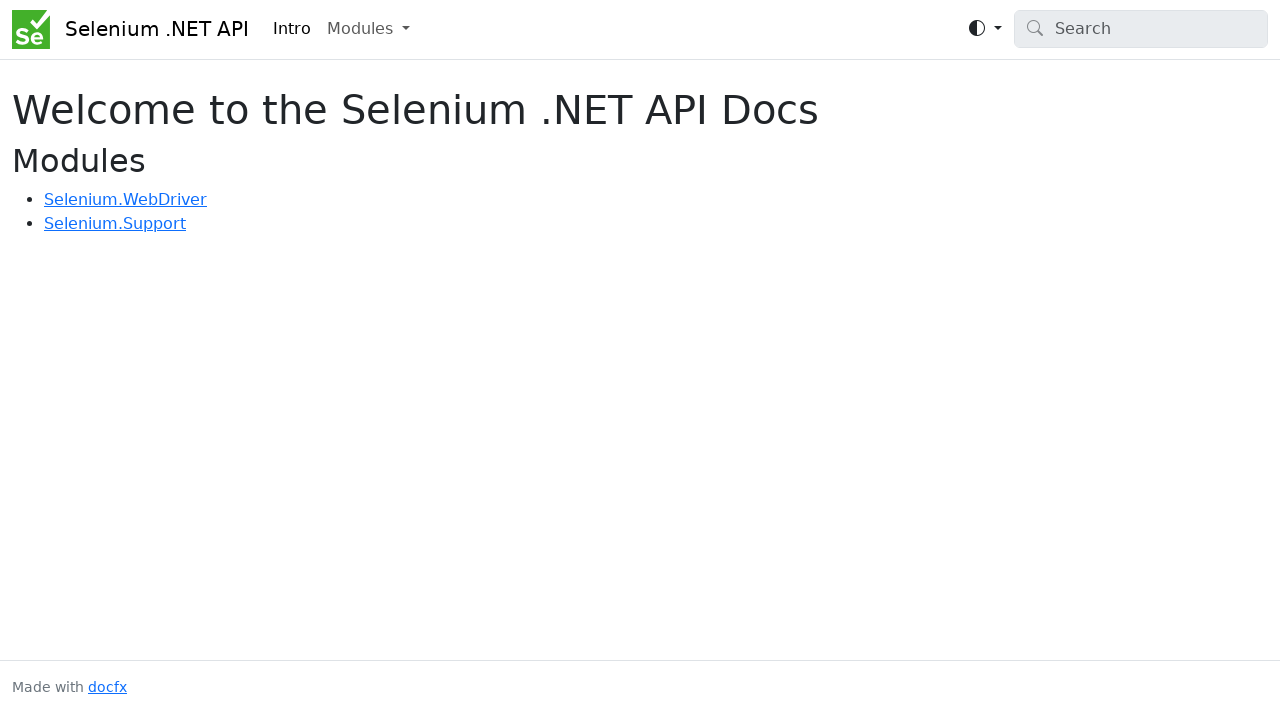